Navigates to W3Schools HTML tables tutorial page and verifies that the customers table is present with rows and columns

Starting URL: https://www.w3schools.com/html/html_tables.asp

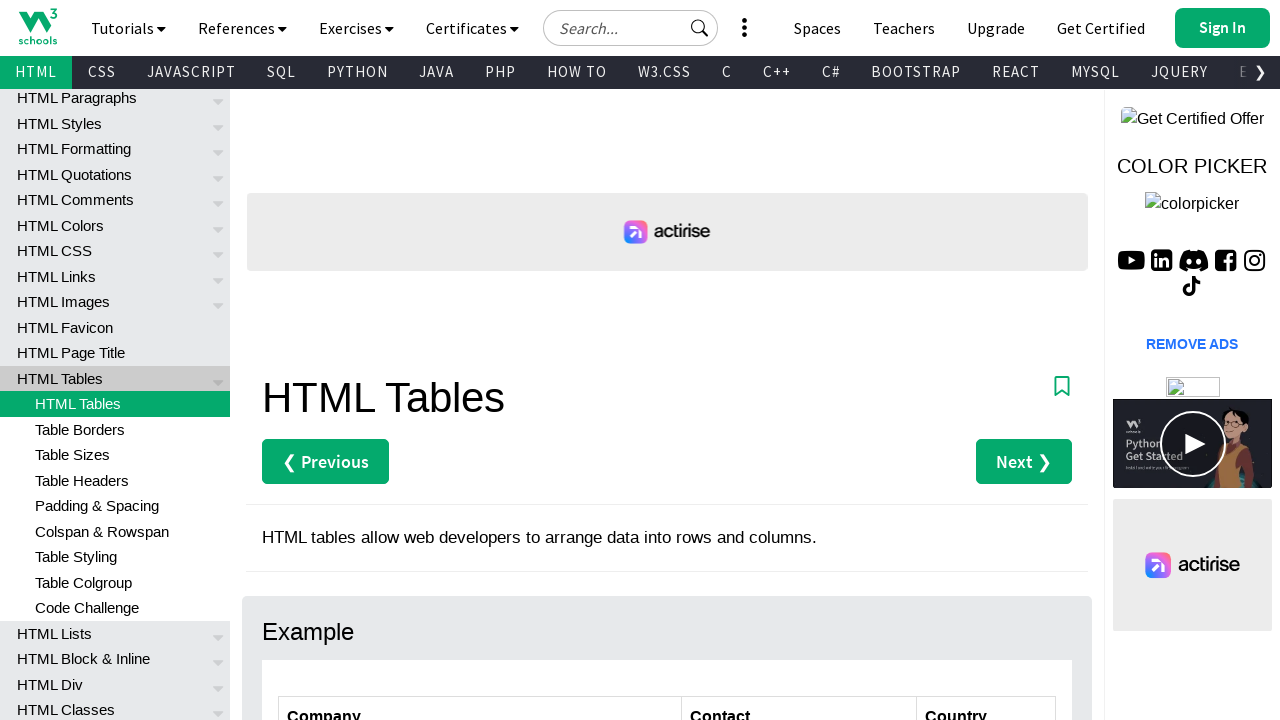

Navigated to W3Schools HTML tables tutorial page
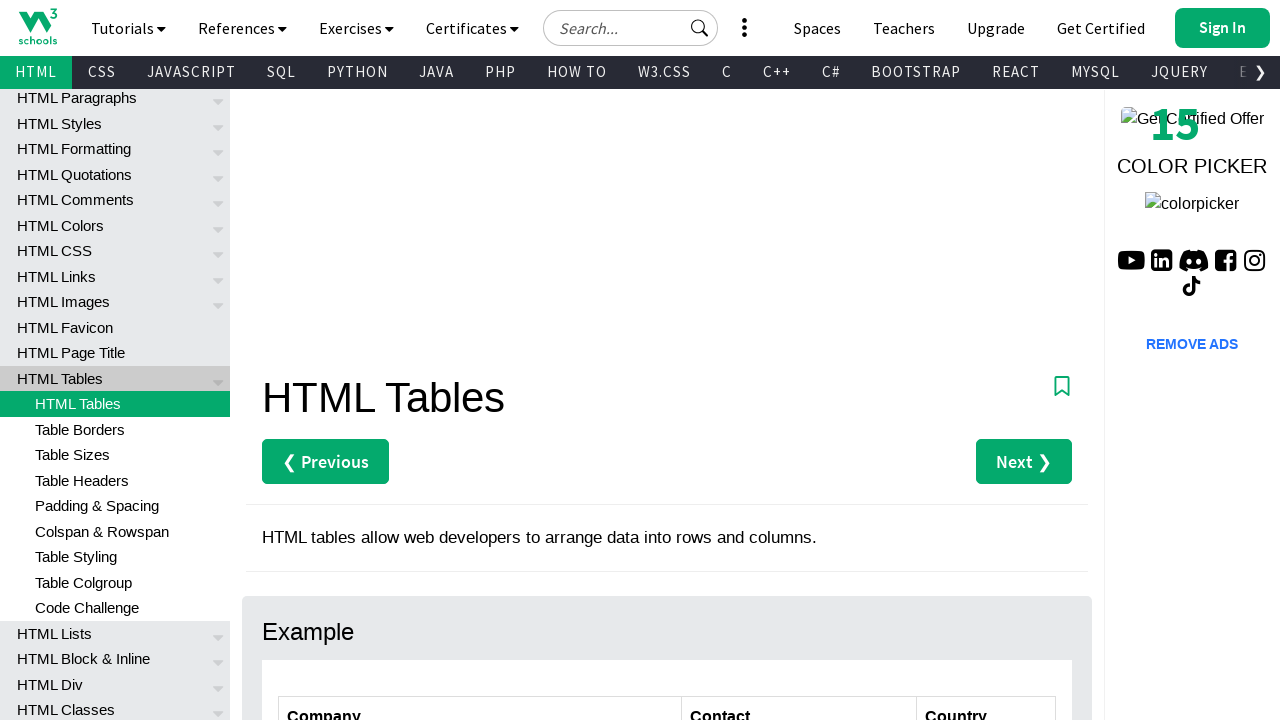

Customers table loaded and is present
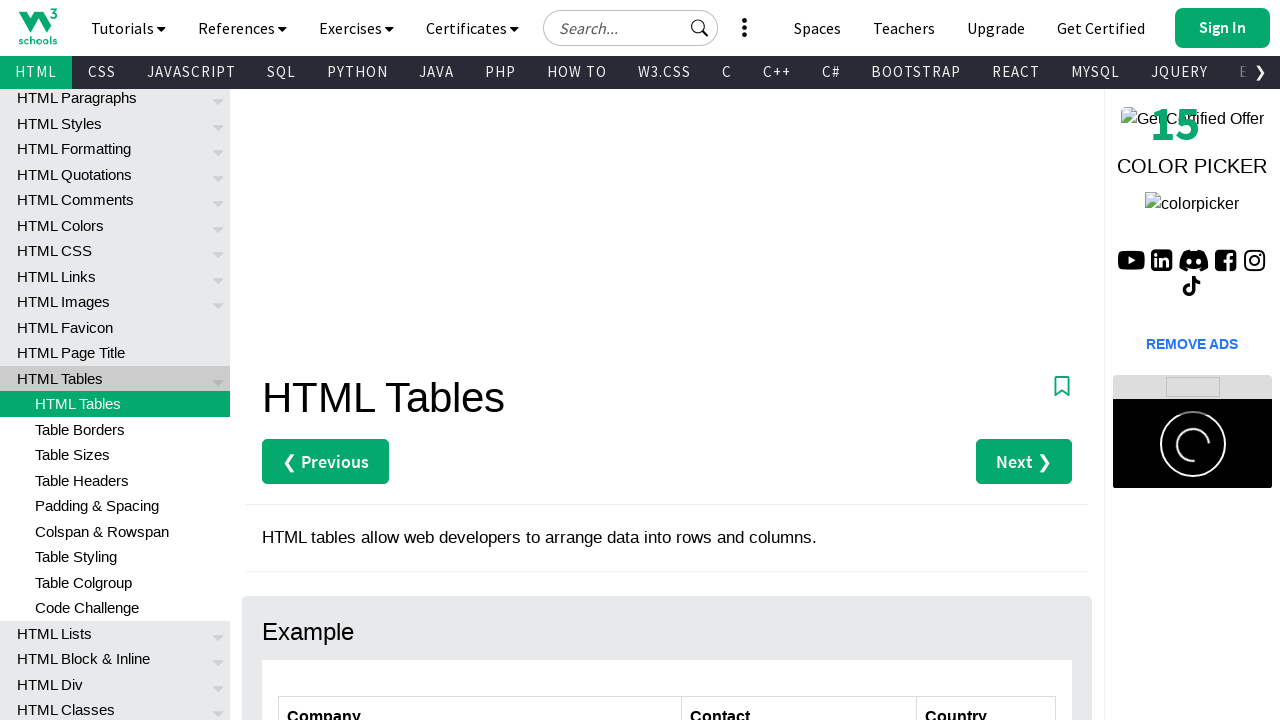

Table rows are present in customers table
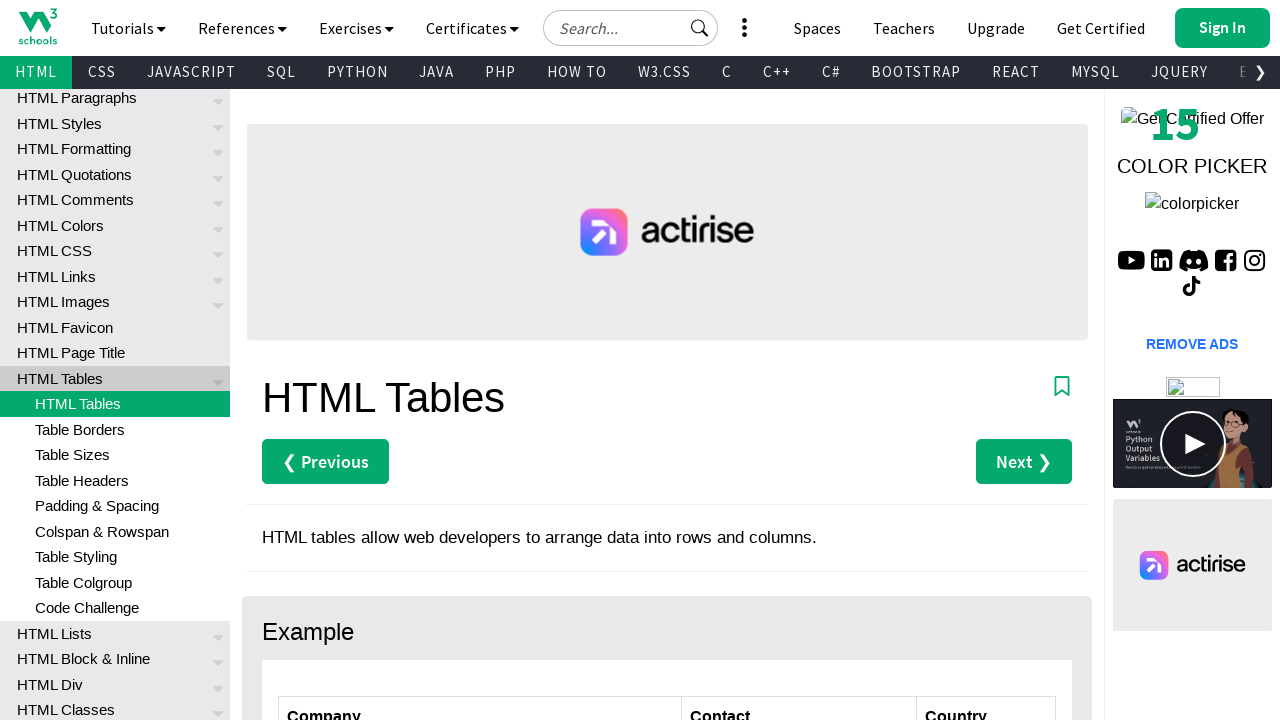

Table headers are present in customers table
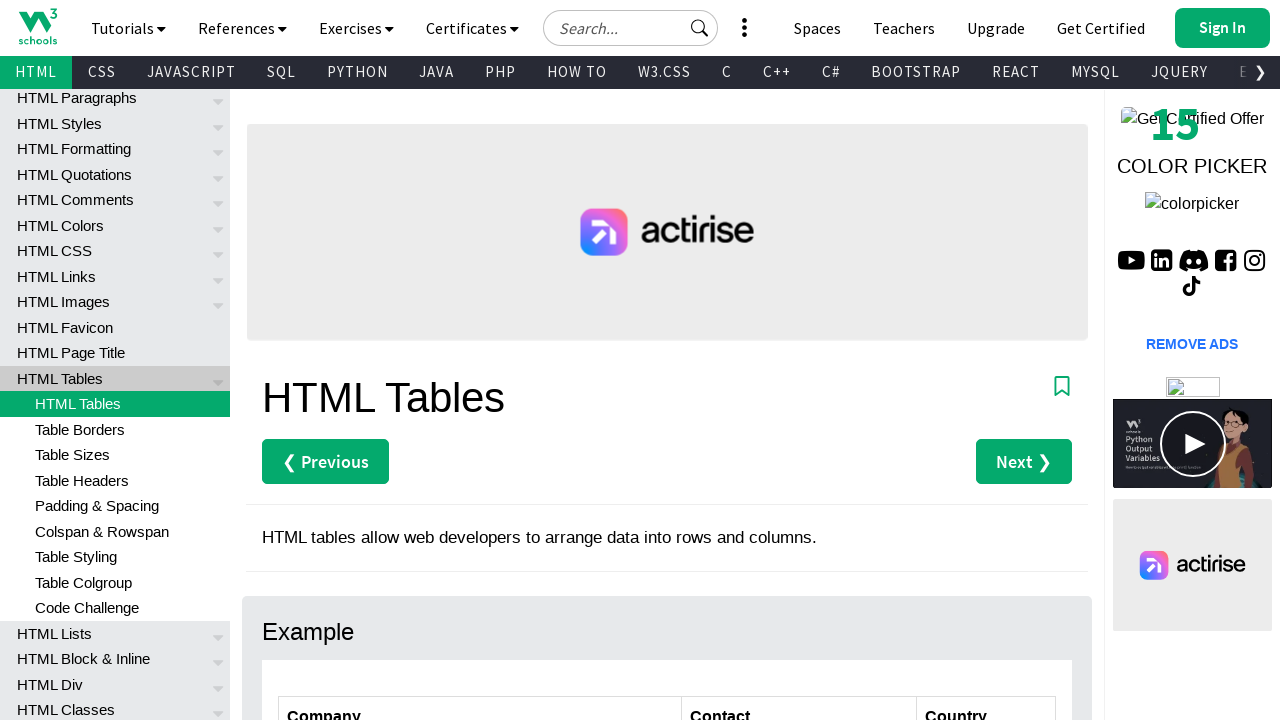

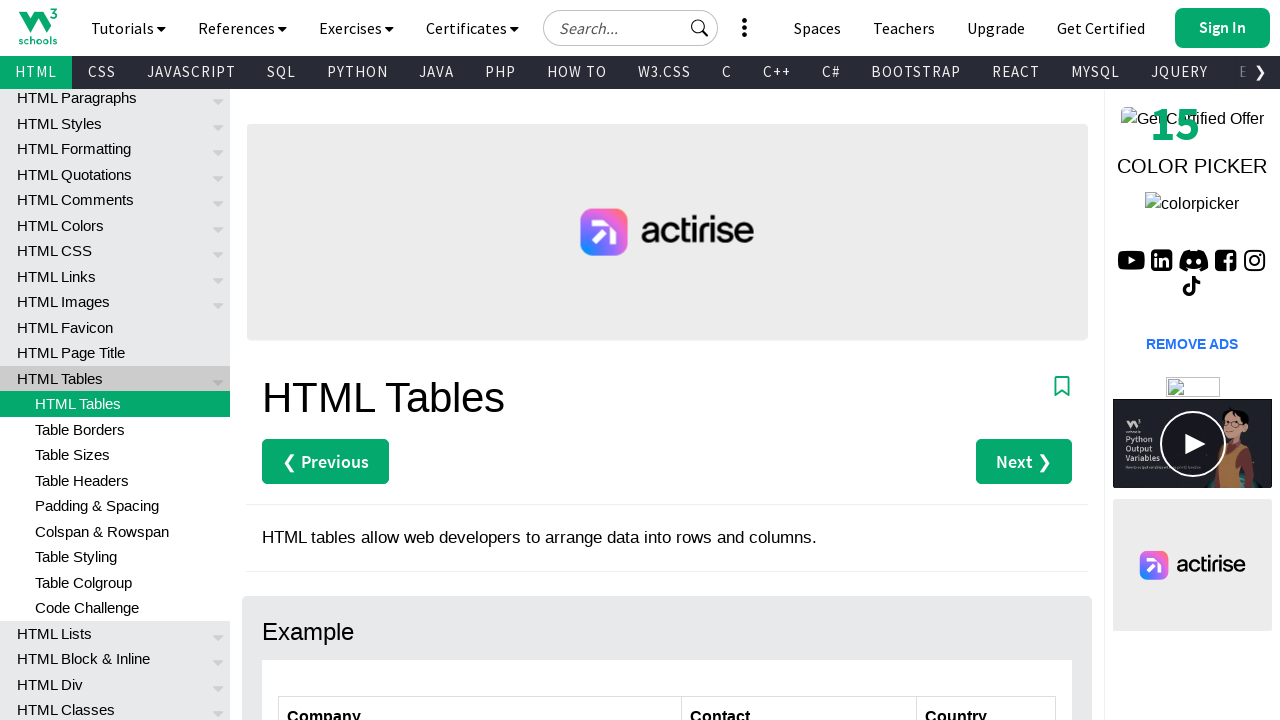